Tests form interaction by reading a hidden attribute value, performing a mathematical calculation on it, filling in the result, checking a checkbox, selecting a radio button, and submitting the form.

Starting URL: http://suninjuly.github.io/get_attribute.html

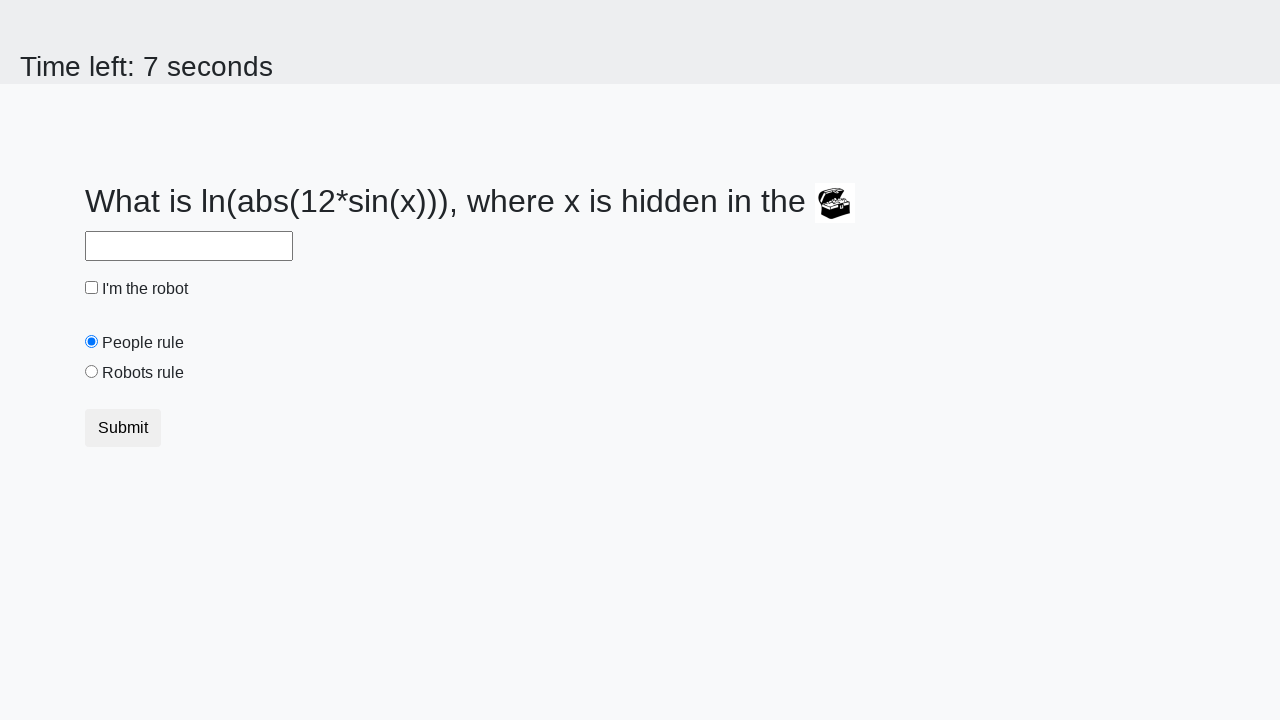

Located the treasure element
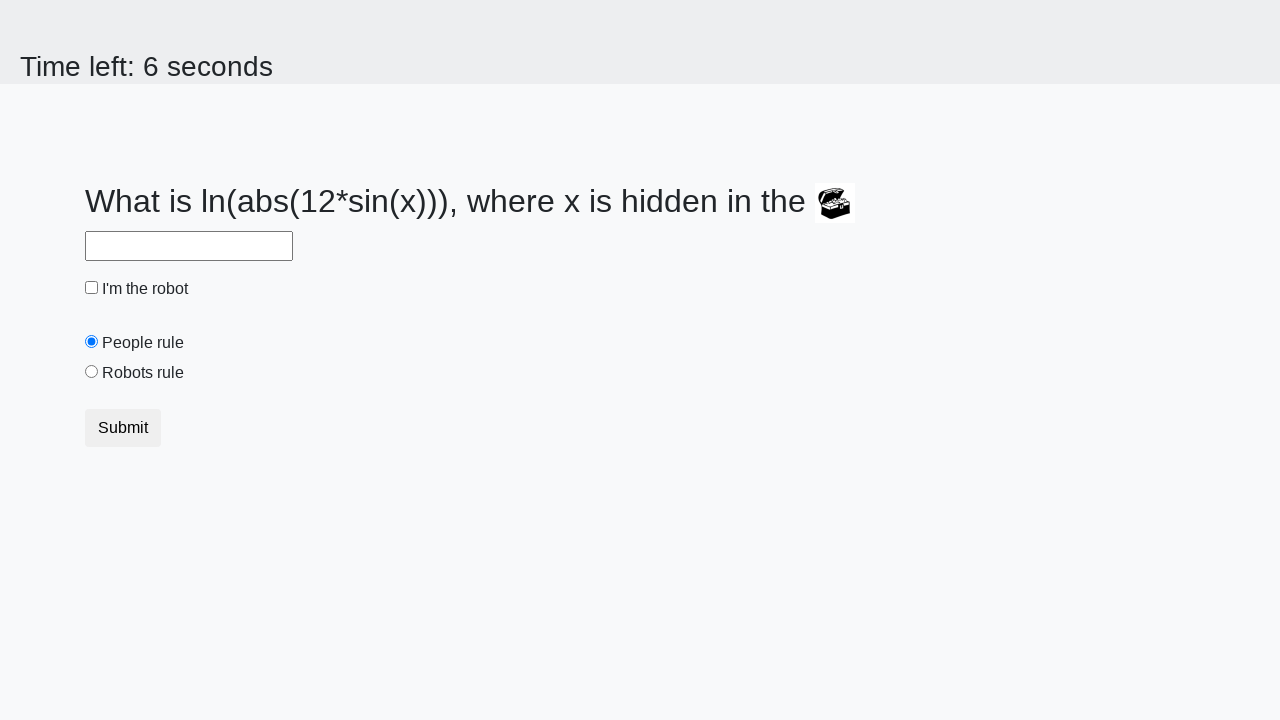

Retrieved hidden attribute 'valuex' from treasure element: 381
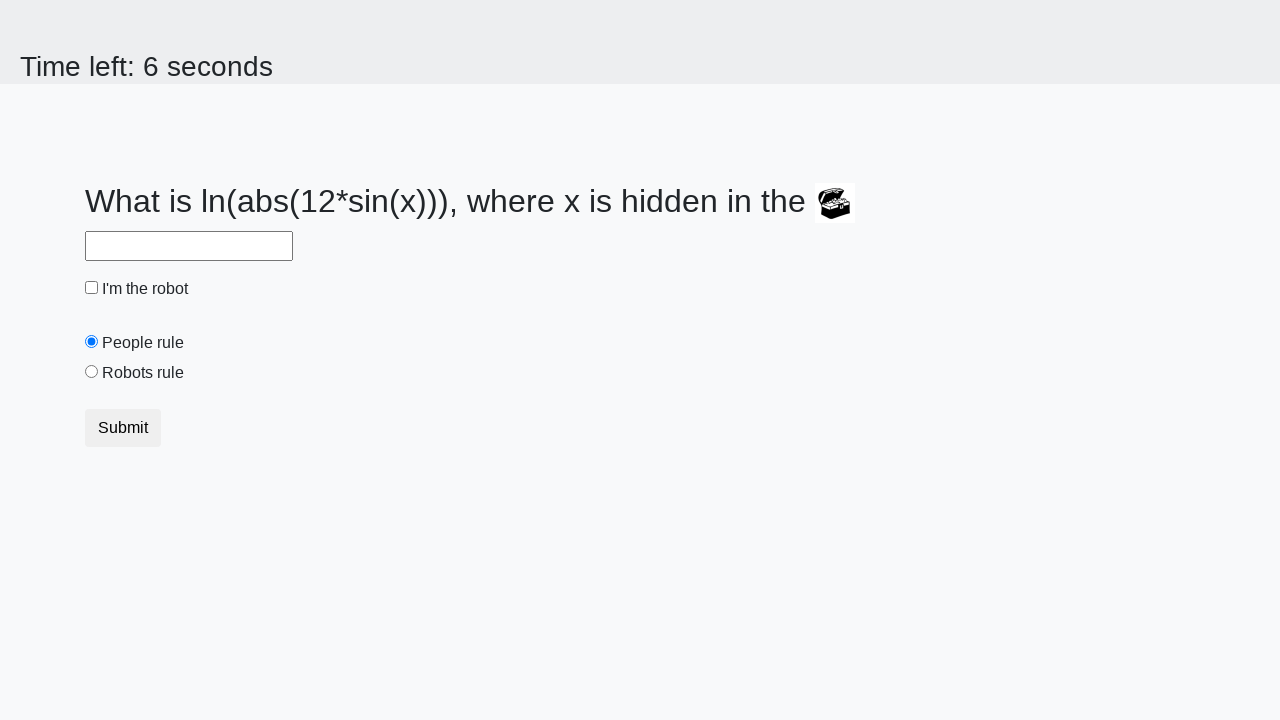

Calculated answer using formula: 2.213856105010122
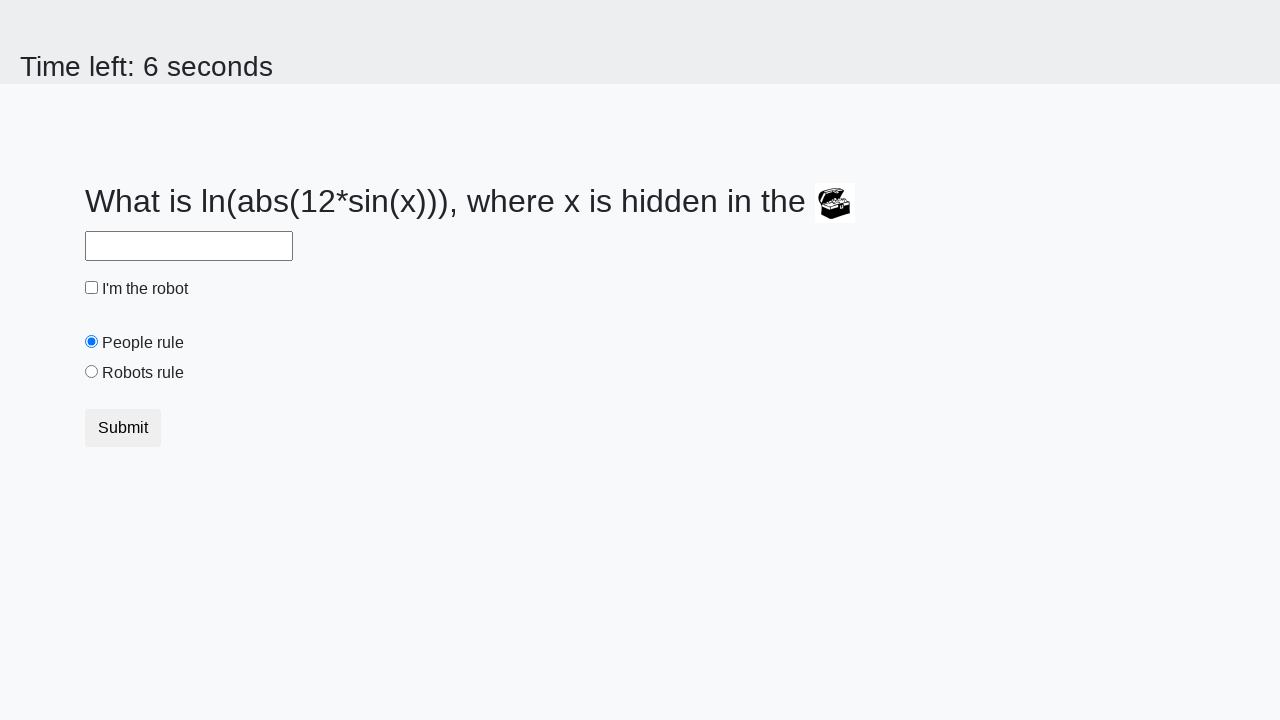

Filled answer field with calculated value: 2.213856105010122 on #answer
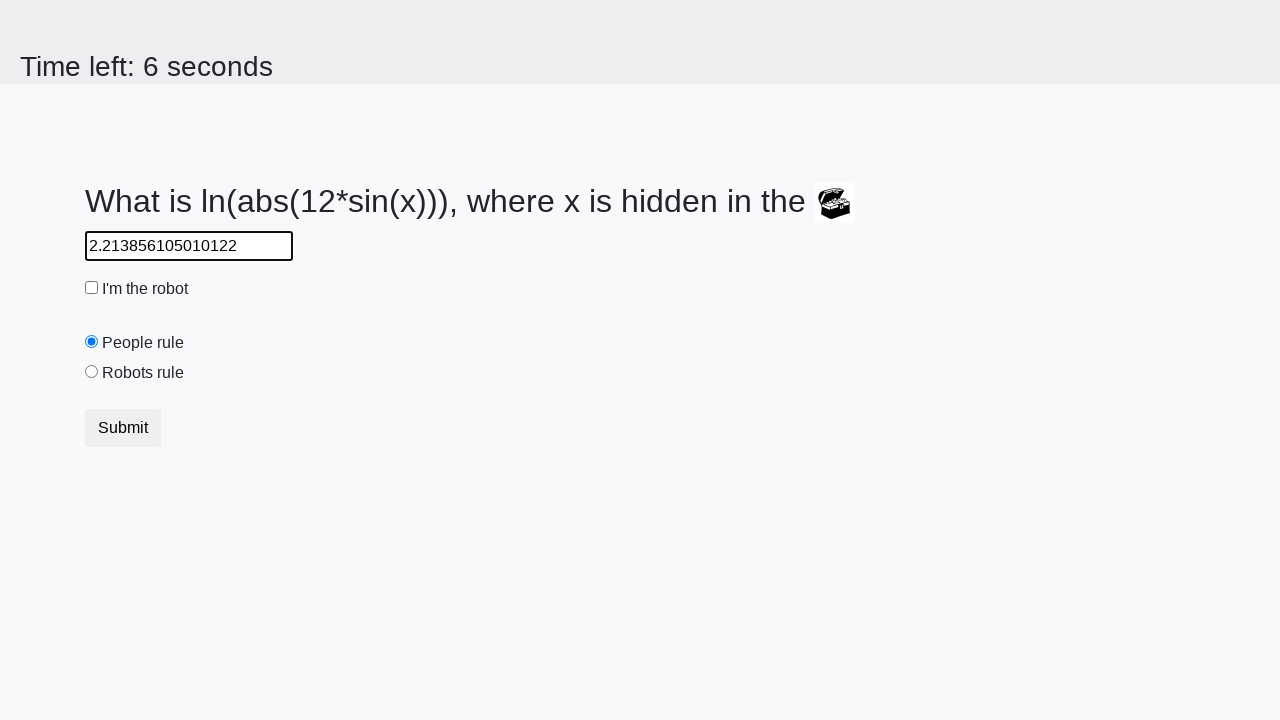

Checked the robot checkbox at (92, 288) on #robotCheckbox
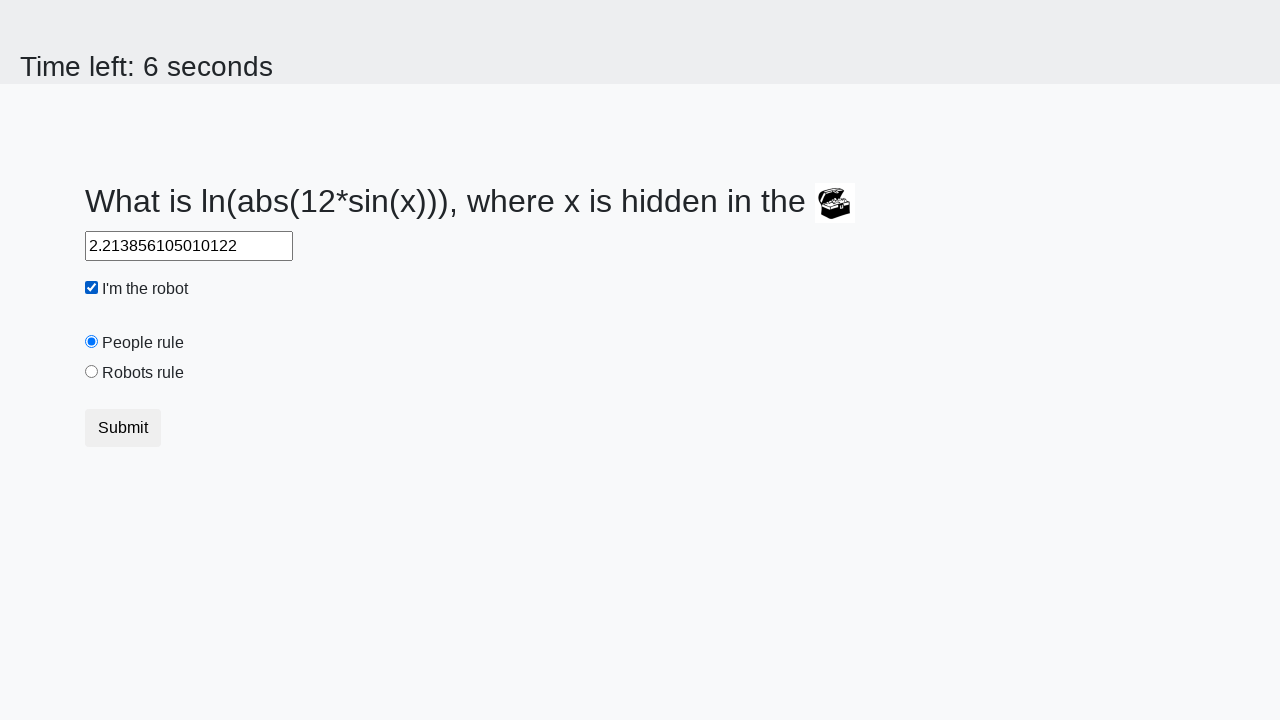

Selected the 'robots' radio button at (92, 372) on input[value='robots']
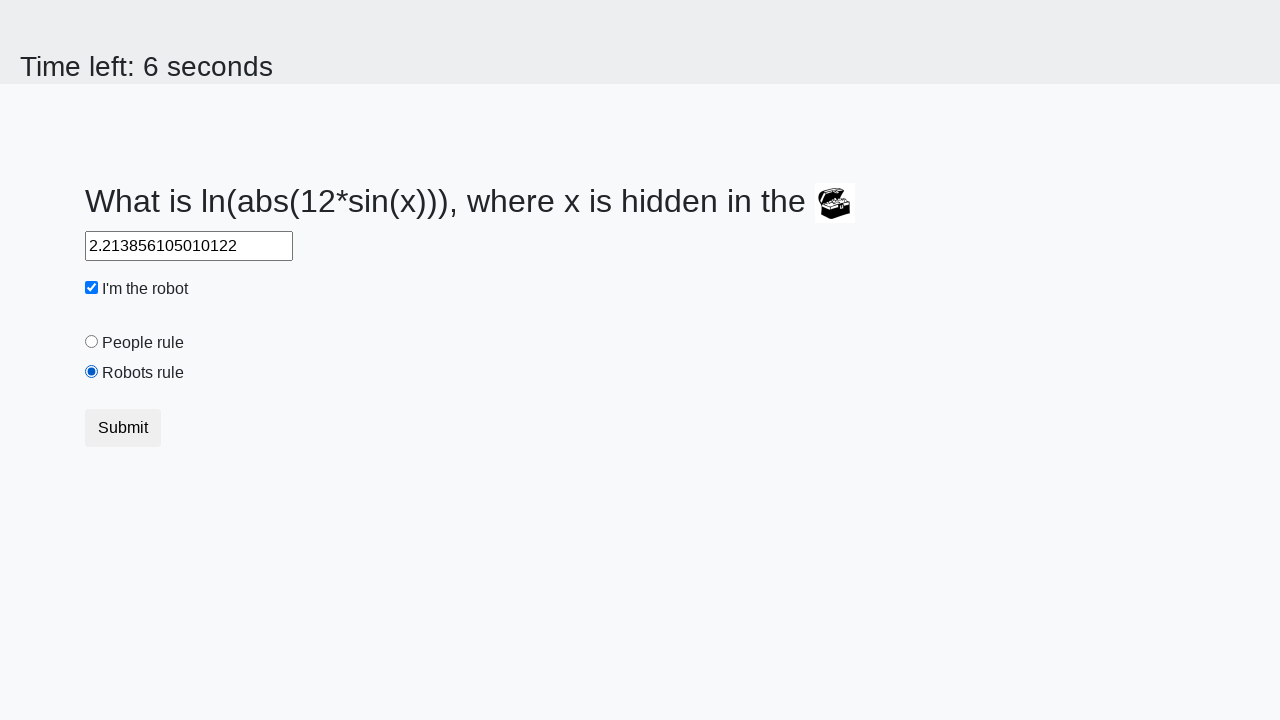

Clicked the submit button at (123, 428) on .btn.btn-default
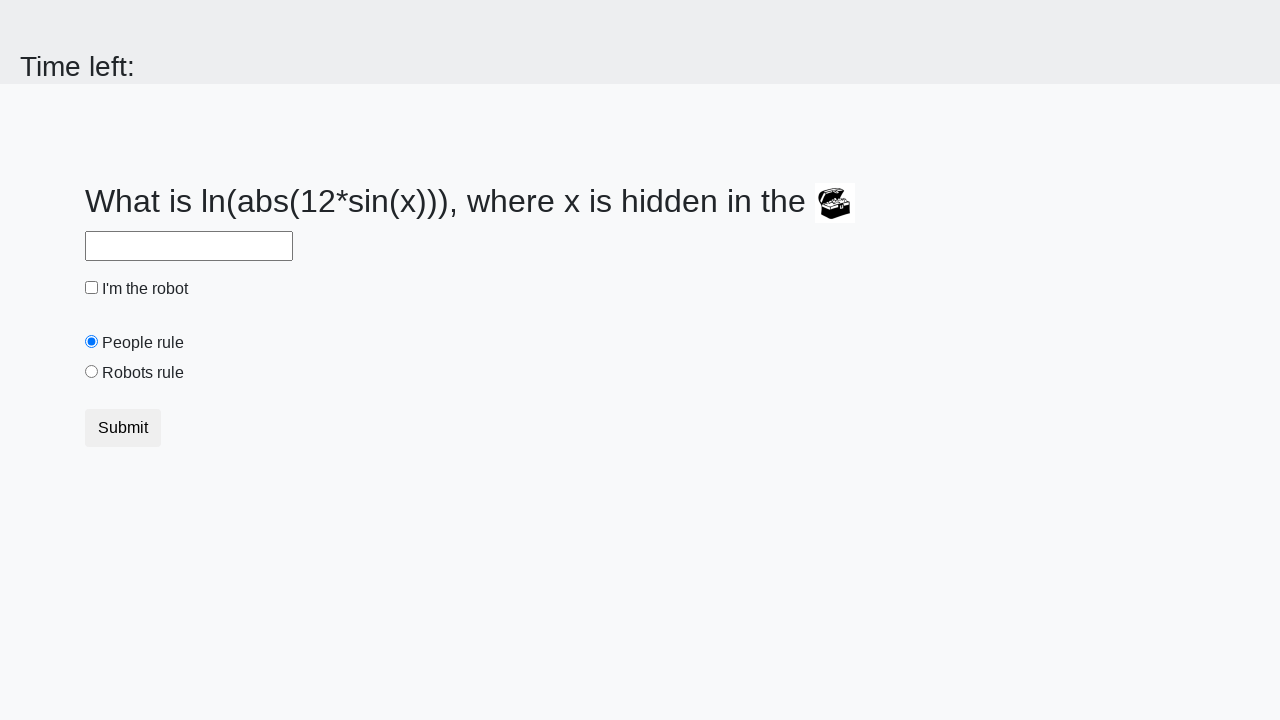

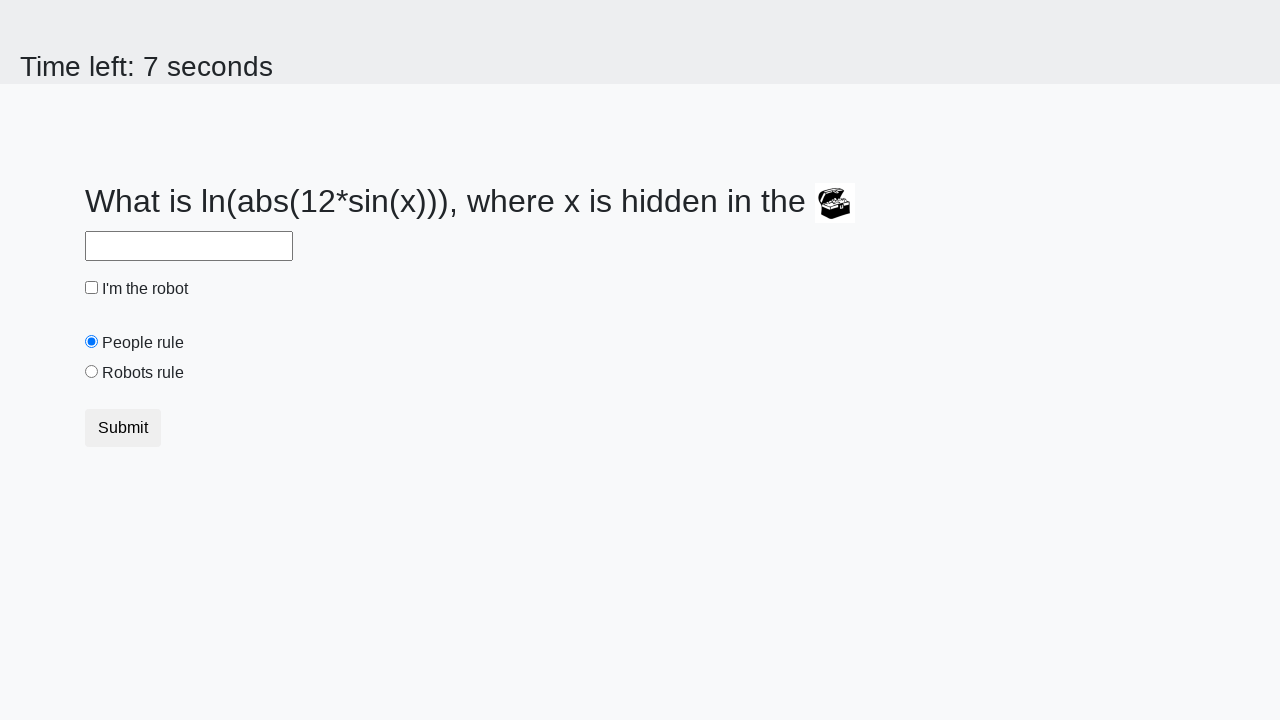